Tests filtering to display all items after viewing filtered lists

Starting URL: https://demo.playwright.dev/todomvc

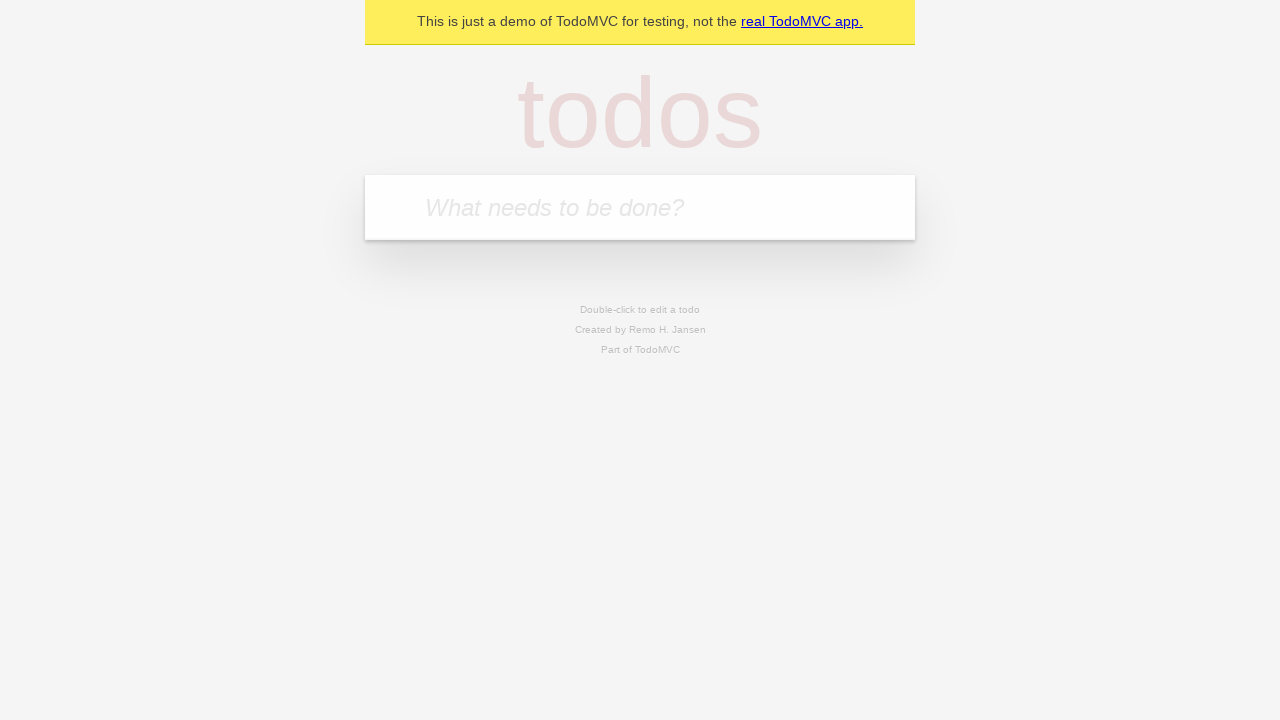

Filled todo input with 'buy some cheese' on internal:attr=[placeholder="What needs to be done?"i]
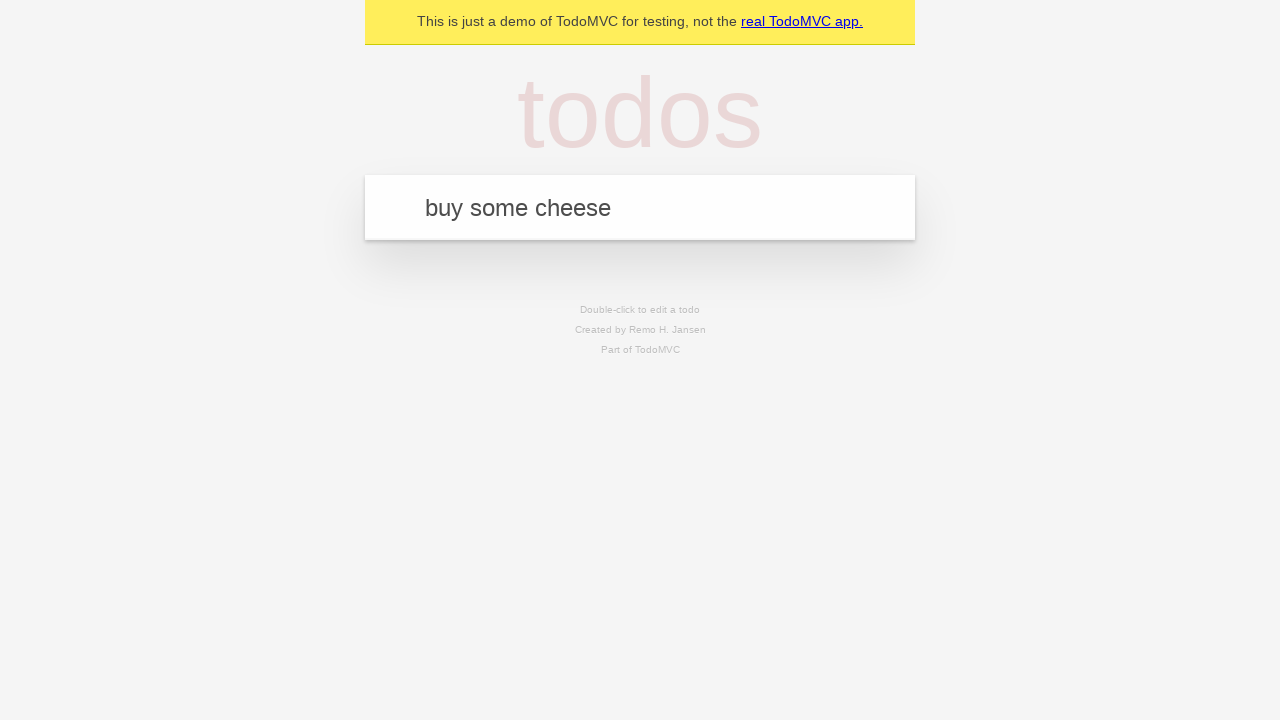

Pressed Enter to create todo 'buy some cheese' on internal:attr=[placeholder="What needs to be done?"i]
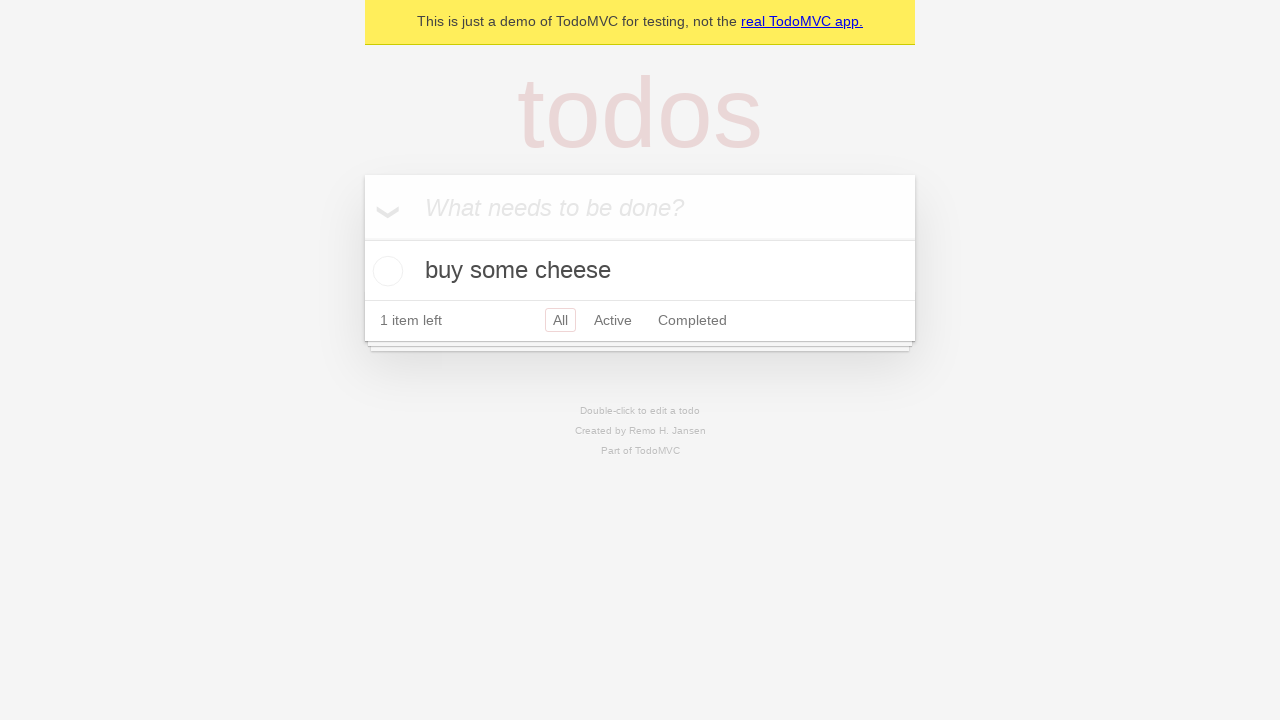

Filled todo input with 'feed the cat' on internal:attr=[placeholder="What needs to be done?"i]
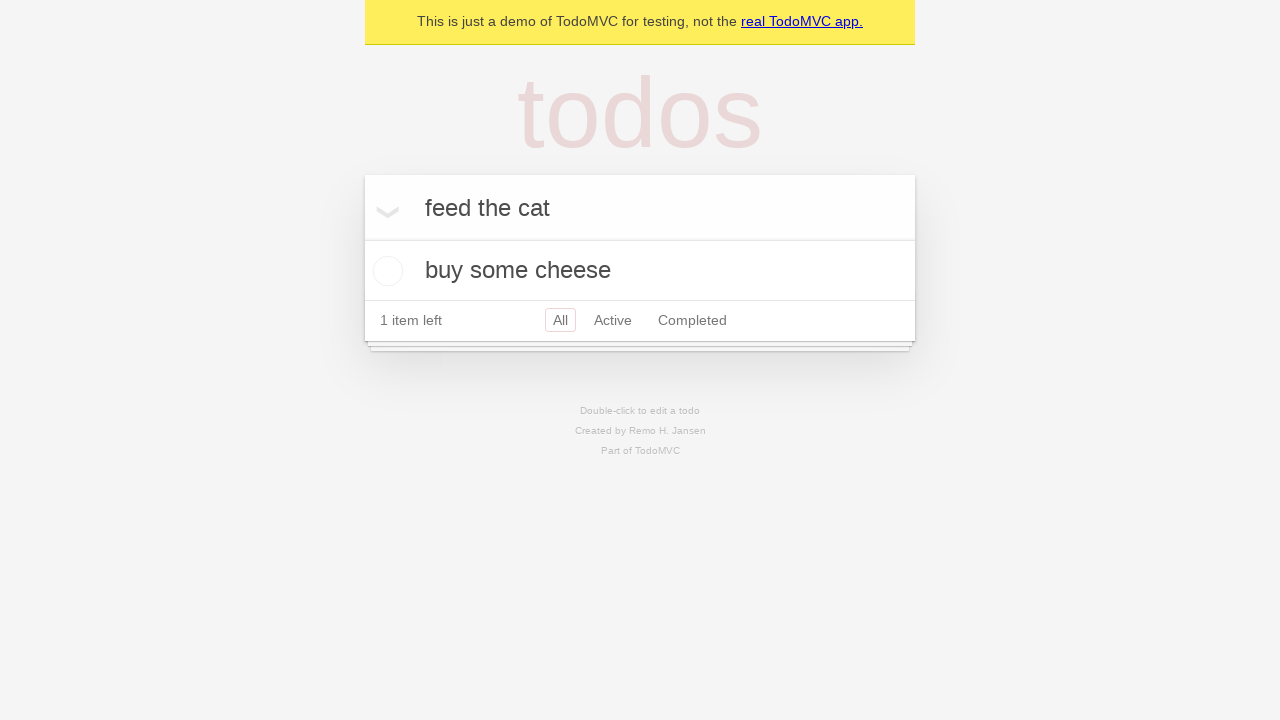

Pressed Enter to create todo 'feed the cat' on internal:attr=[placeholder="What needs to be done?"i]
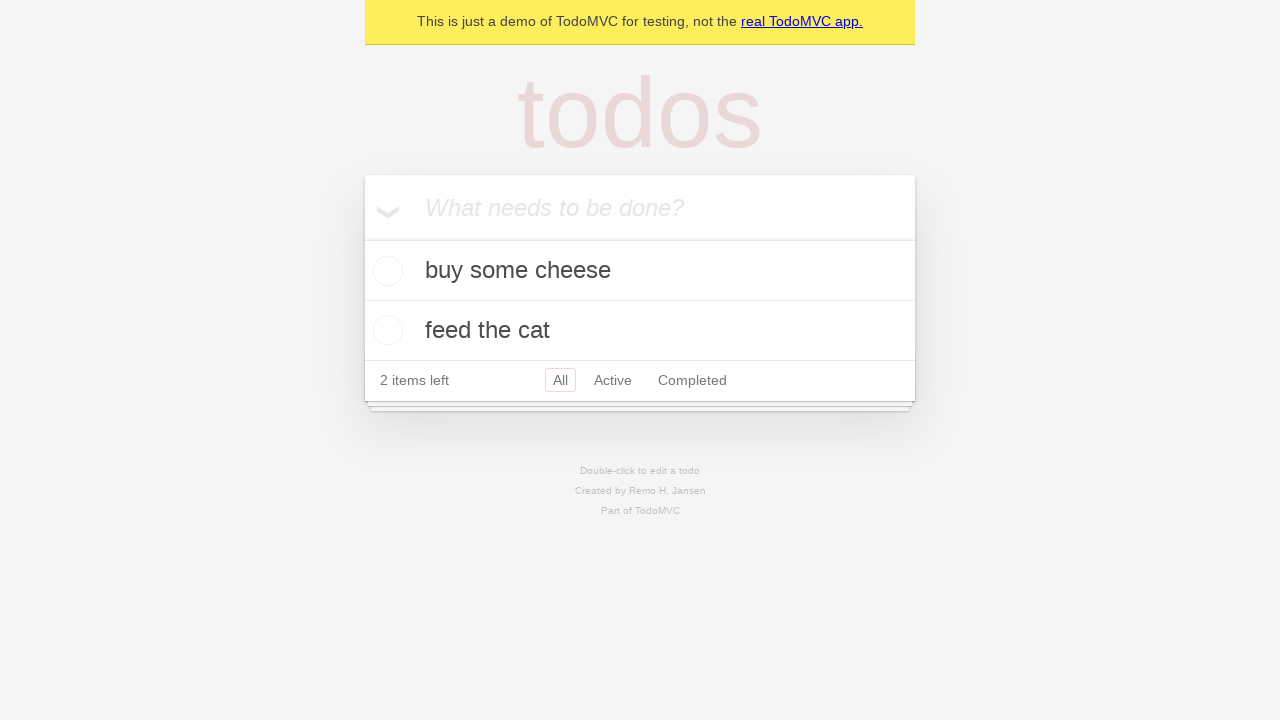

Filled todo input with 'book a doctors appointment' on internal:attr=[placeholder="What needs to be done?"i]
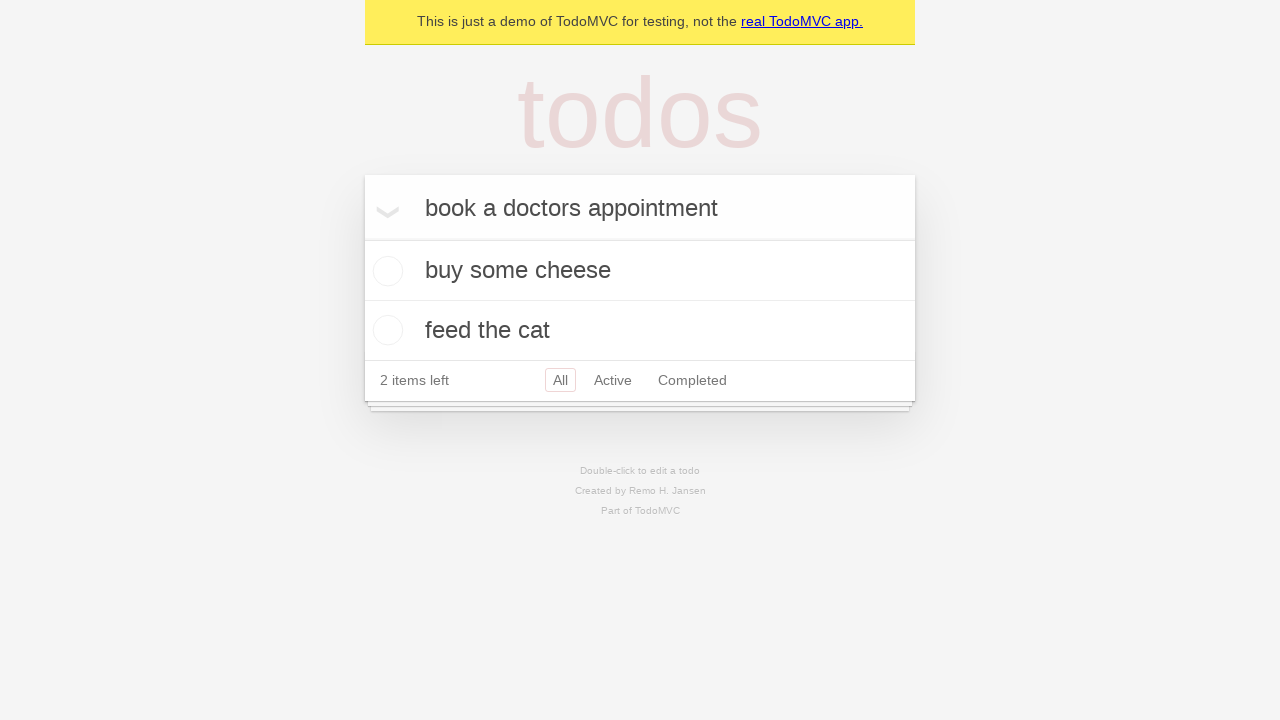

Pressed Enter to create todo 'book a doctors appointment' on internal:attr=[placeholder="What needs to be done?"i]
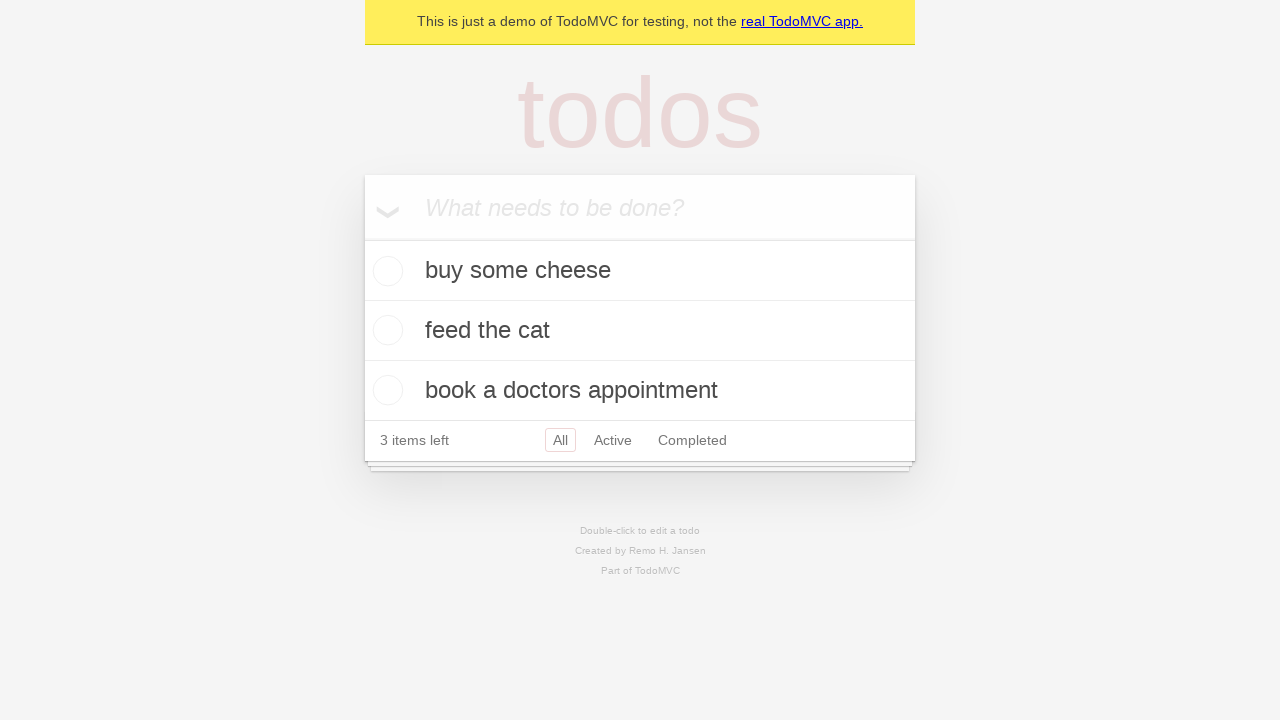

Checked the second todo item at (385, 330) on internal:testid=[data-testid="todo-item"s] >> nth=1 >> internal:role=checkbox
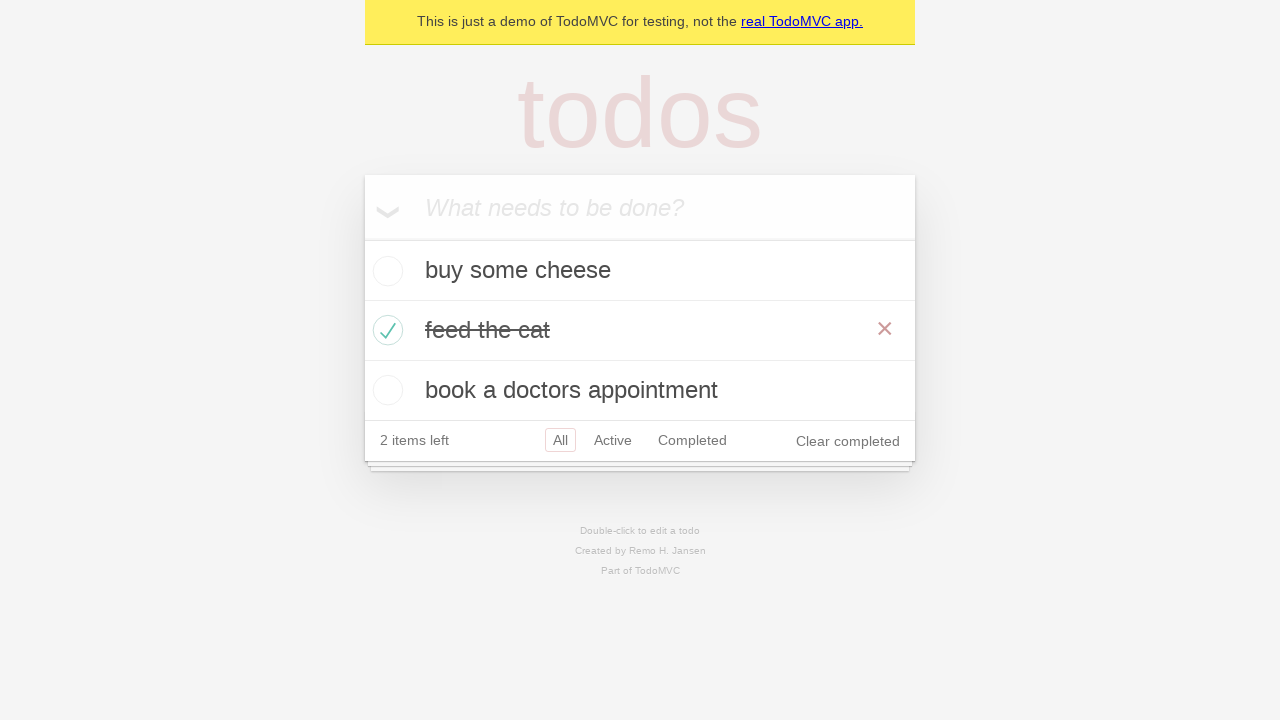

Clicked Active filter to show only active todos at (613, 440) on internal:role=link[name="Active"i]
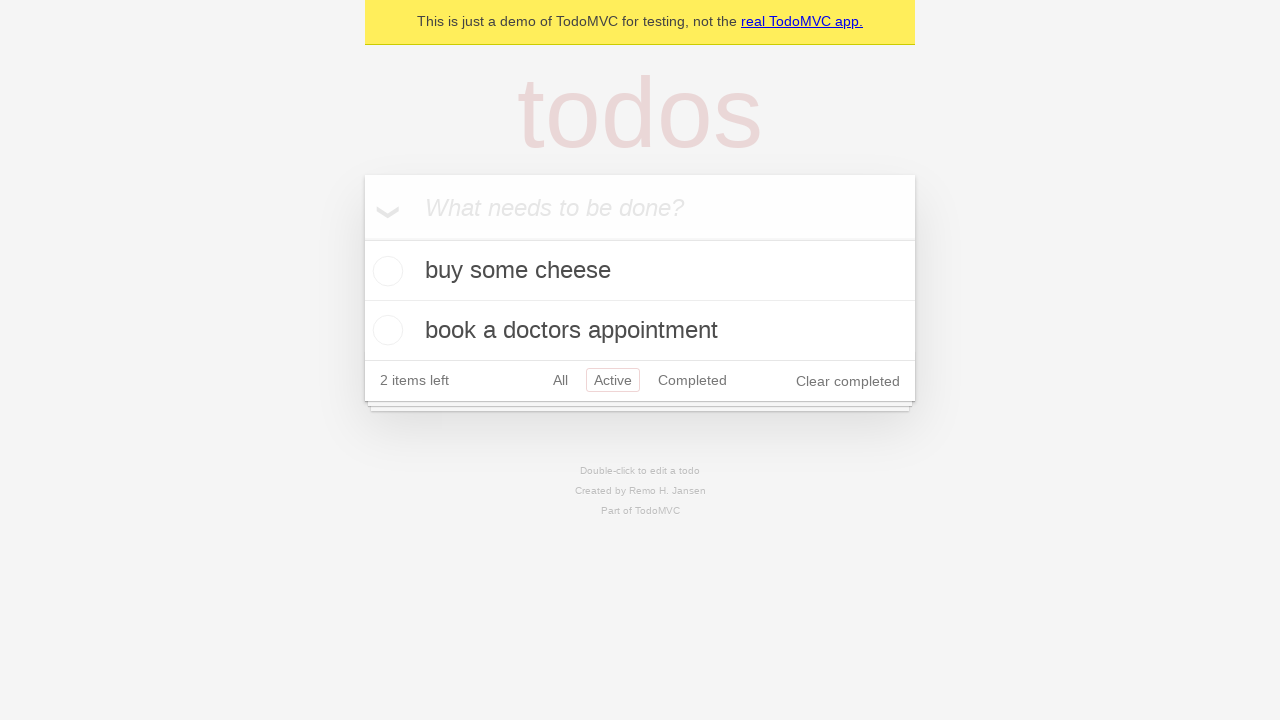

Clicked Completed filter to show only completed todos at (692, 380) on internal:role=link[name="Completed"i]
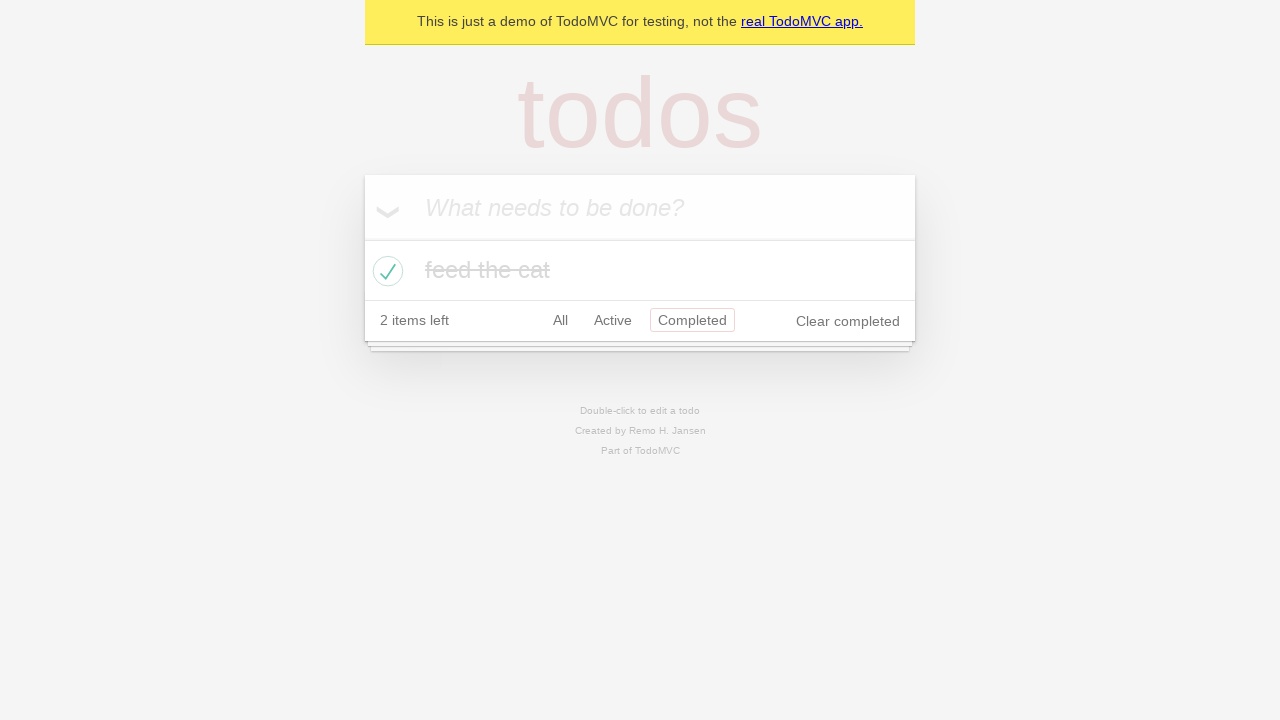

Clicked All filter to display all items at (560, 320) on internal:role=link[name="All"i]
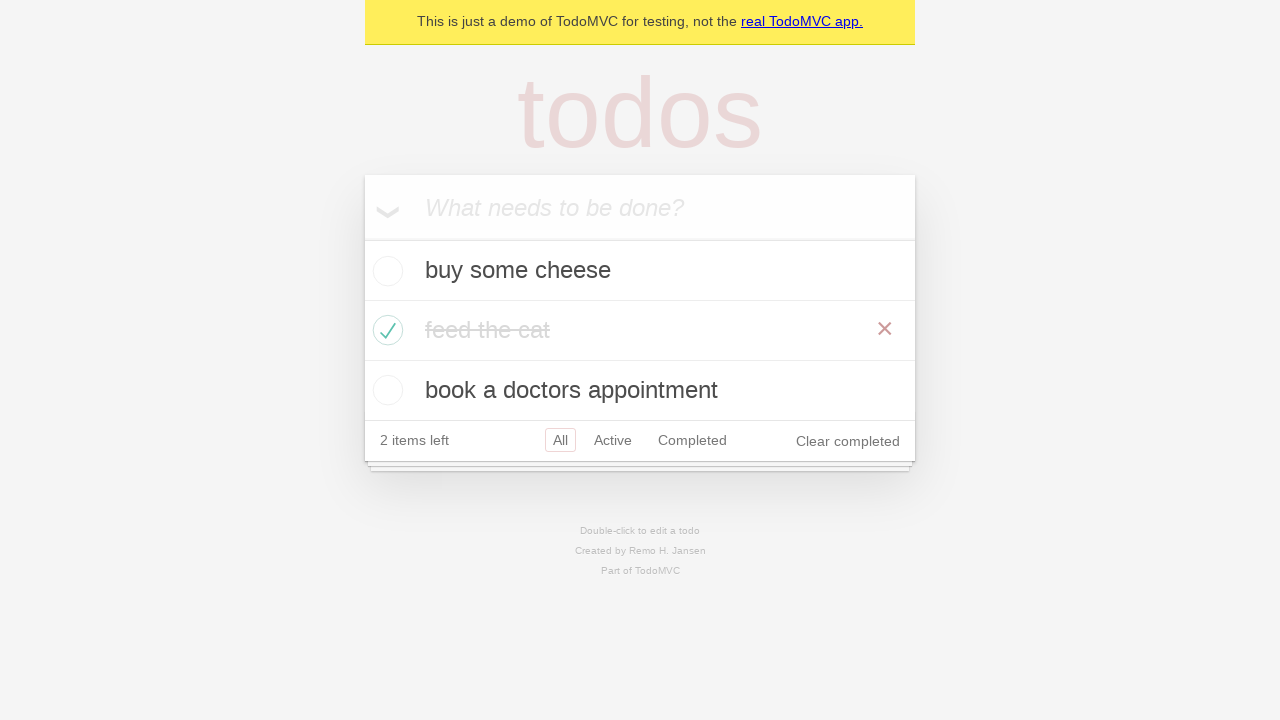

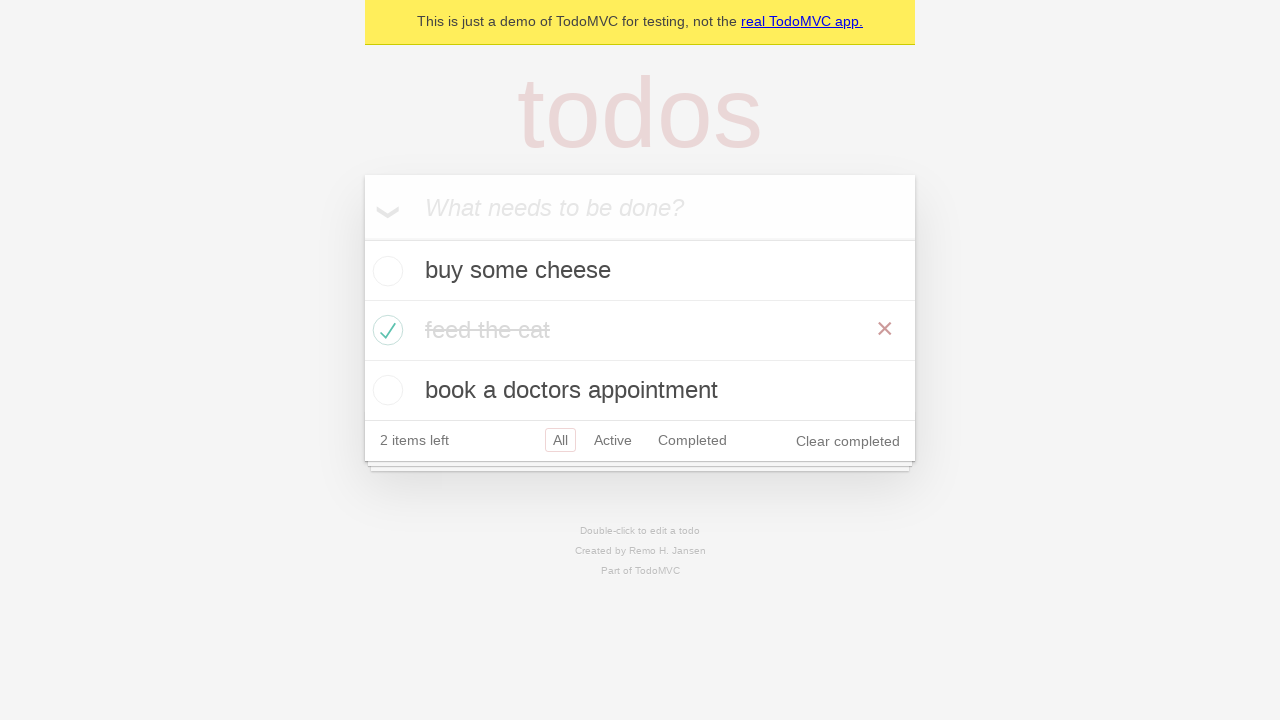